Tests different button click types including double-click, right-click, and regular click

Starting URL: https://demoqa.com/

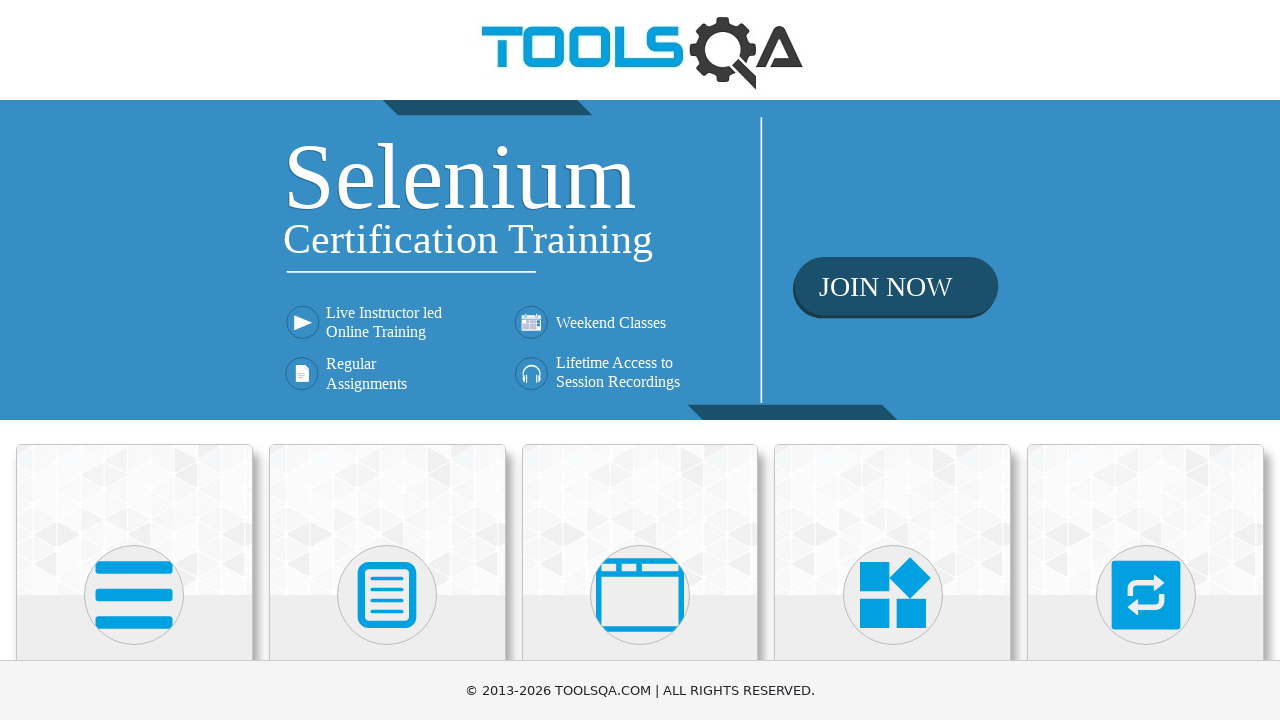

Clicked on Elements section at (134, 360) on xpath=//h5[text()='Elements']
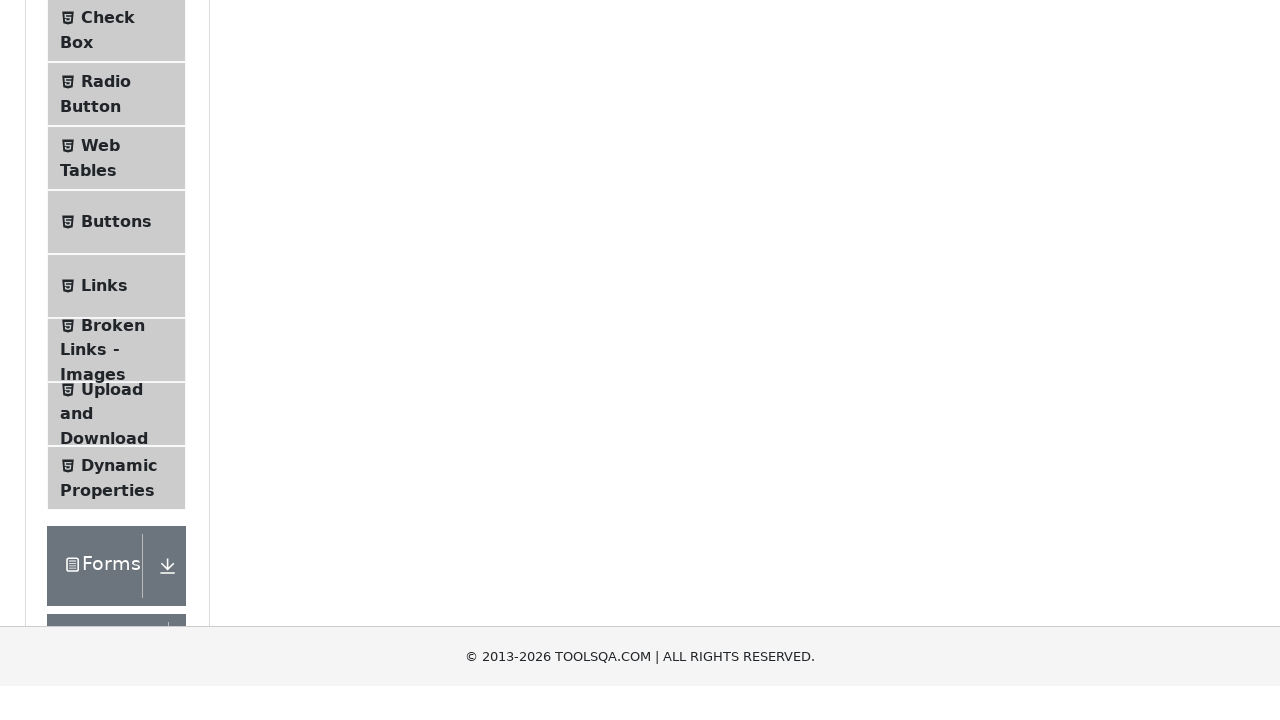

Clicked on Buttons menu item at (116, 517) on (//li[@id='item-4'])[1]
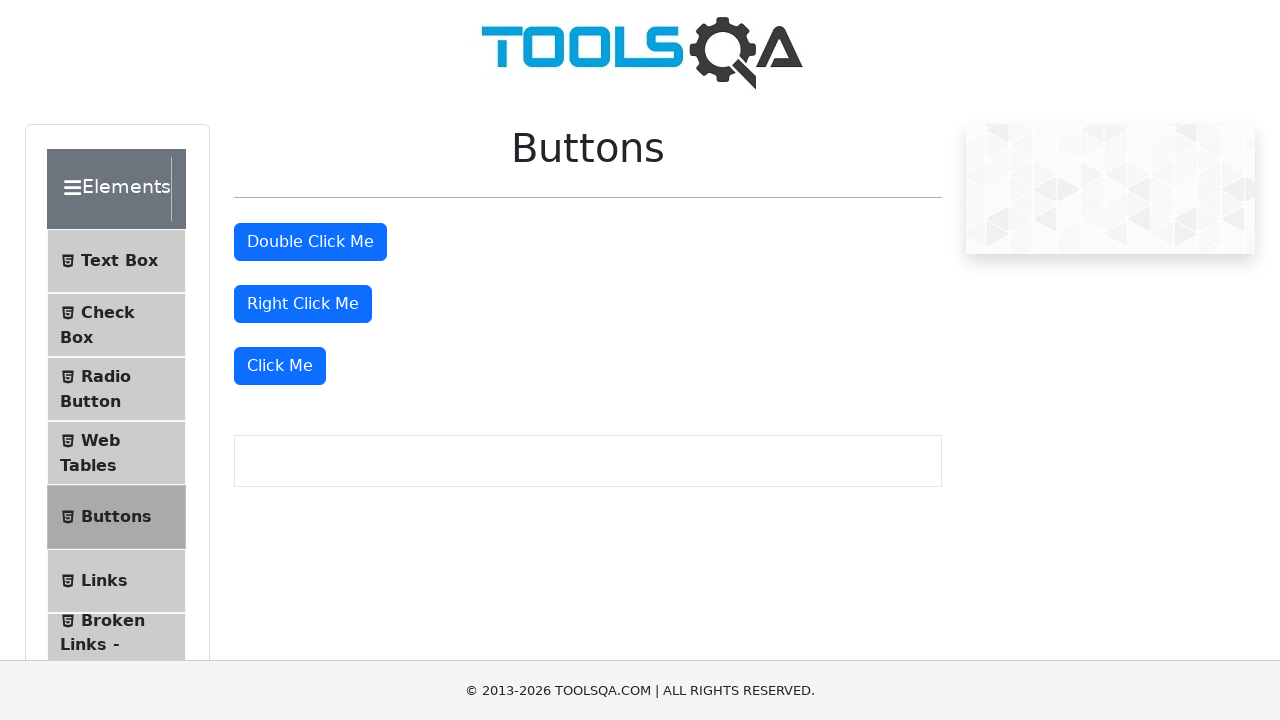

Double-clicked the double-click button at (310, 242) on xpath=//button[@id='doubleClickBtn']
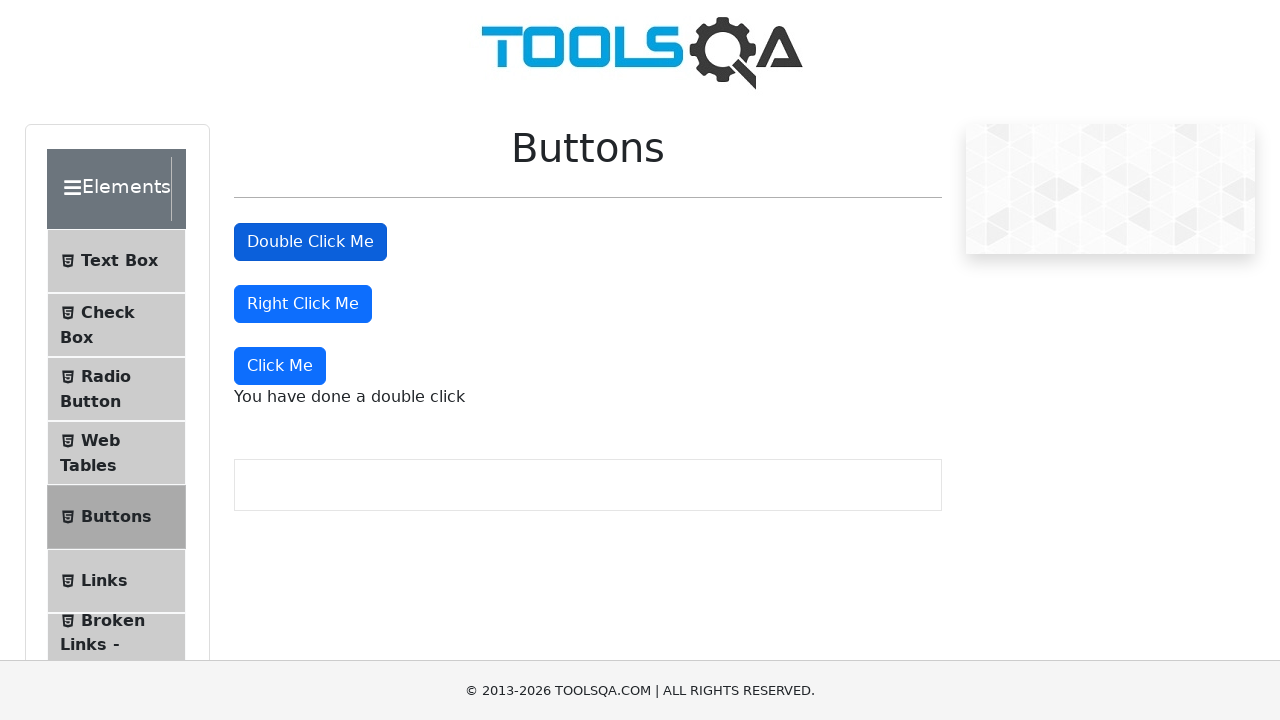

Right-clicked the right-click button at (303, 304) on xpath=//button[@id='rightClickBtn']
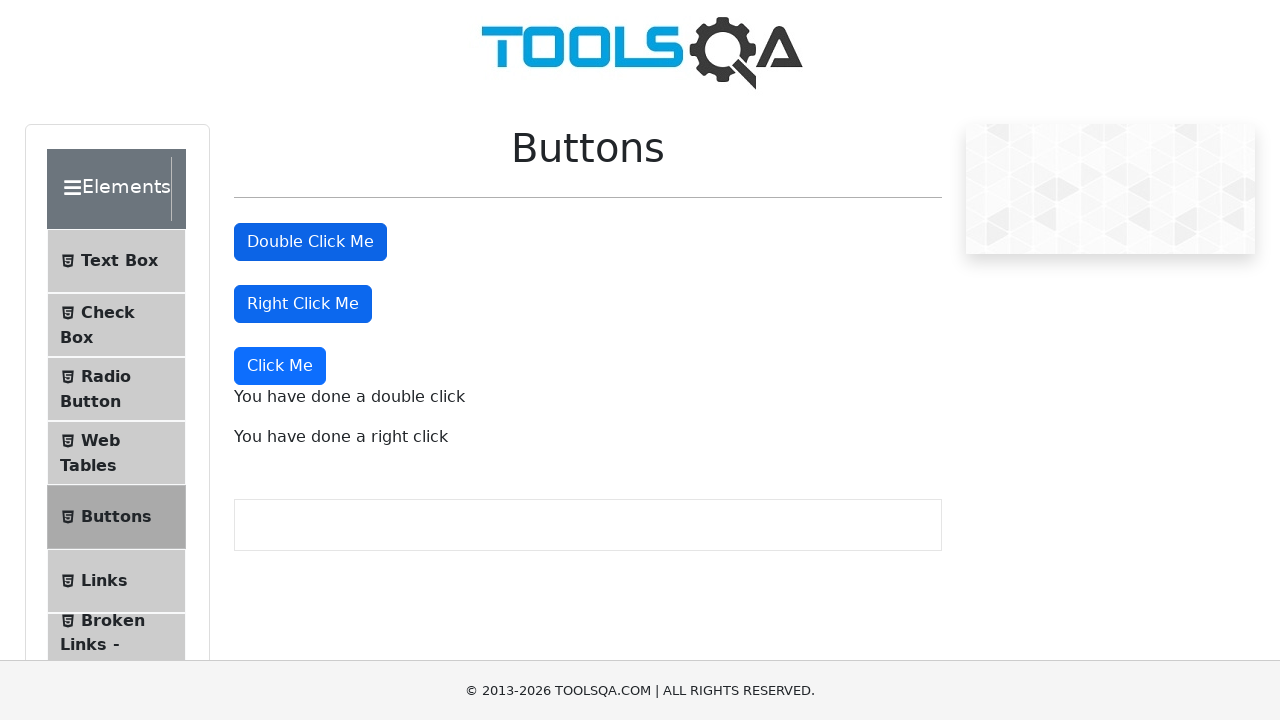

Performed regular click on 'Click Me' button at (280, 366) on (//button[normalize-space()='Click Me'])[1]
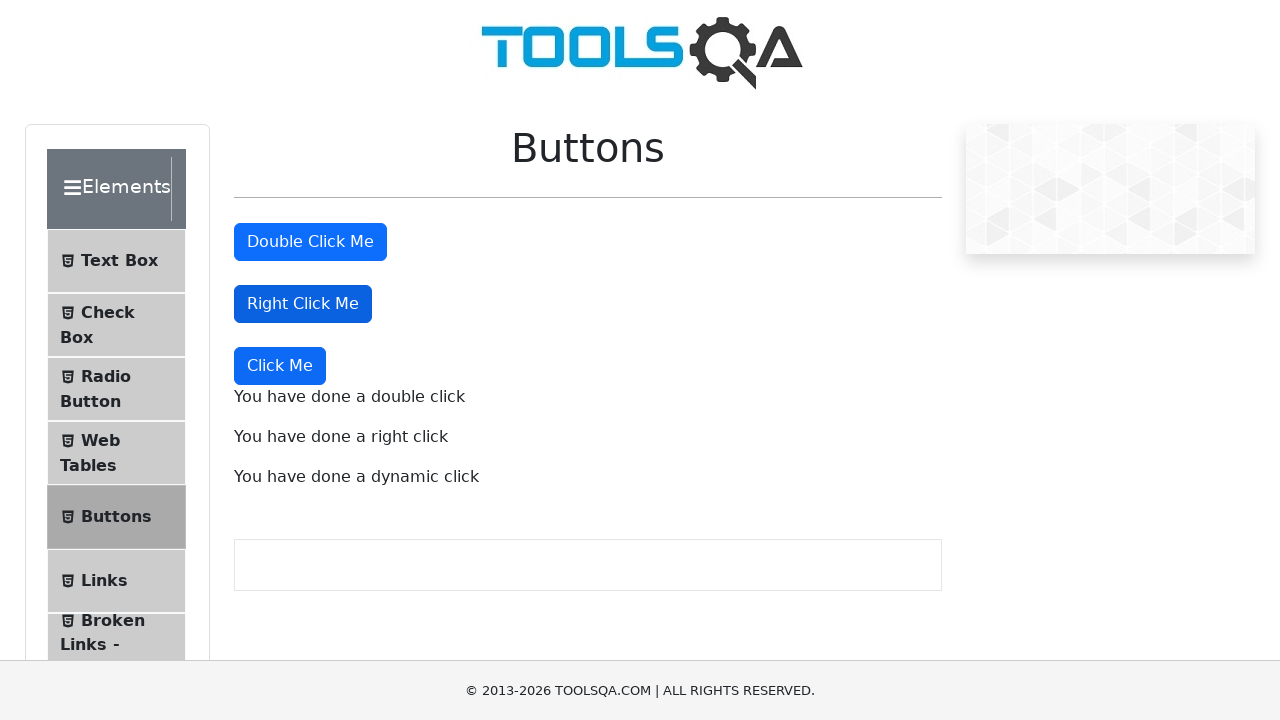

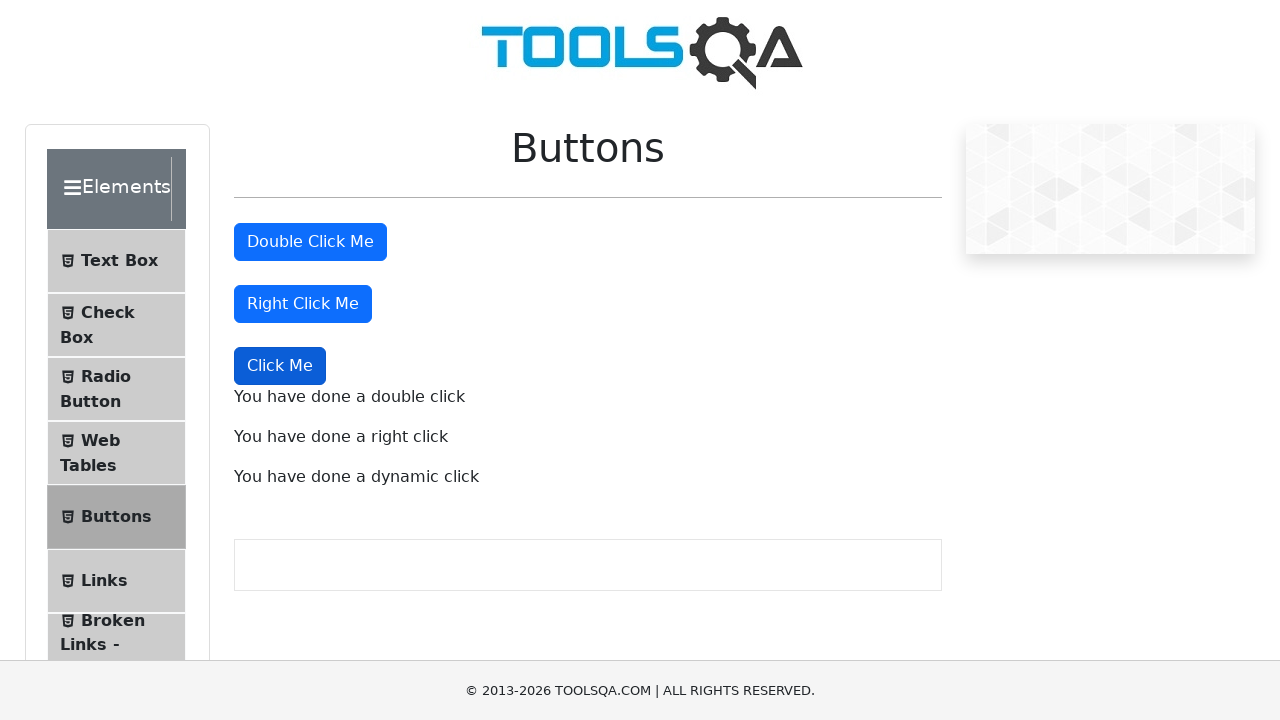